Navigates to the Laptops category and verifies that product items are displayed on the page

Starting URL: https://www.demoblaze.com/index.html

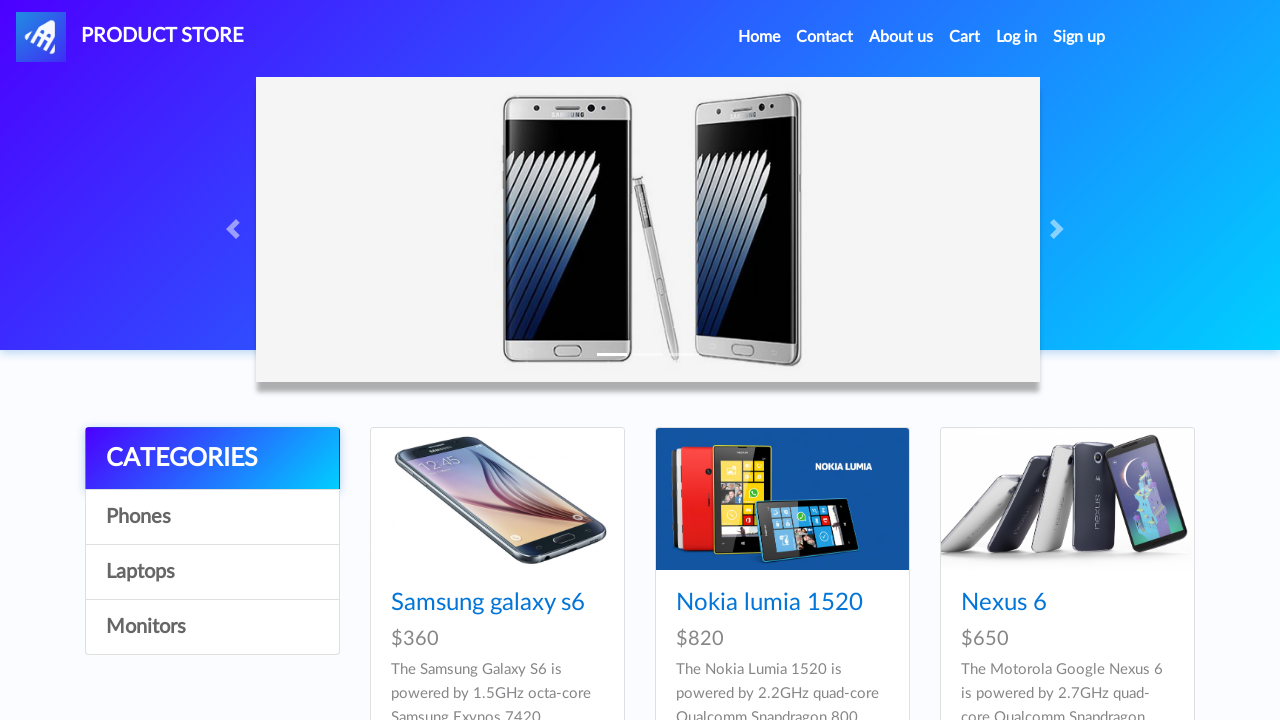

Clicked on Laptops category at (212, 572) on text=Laptops
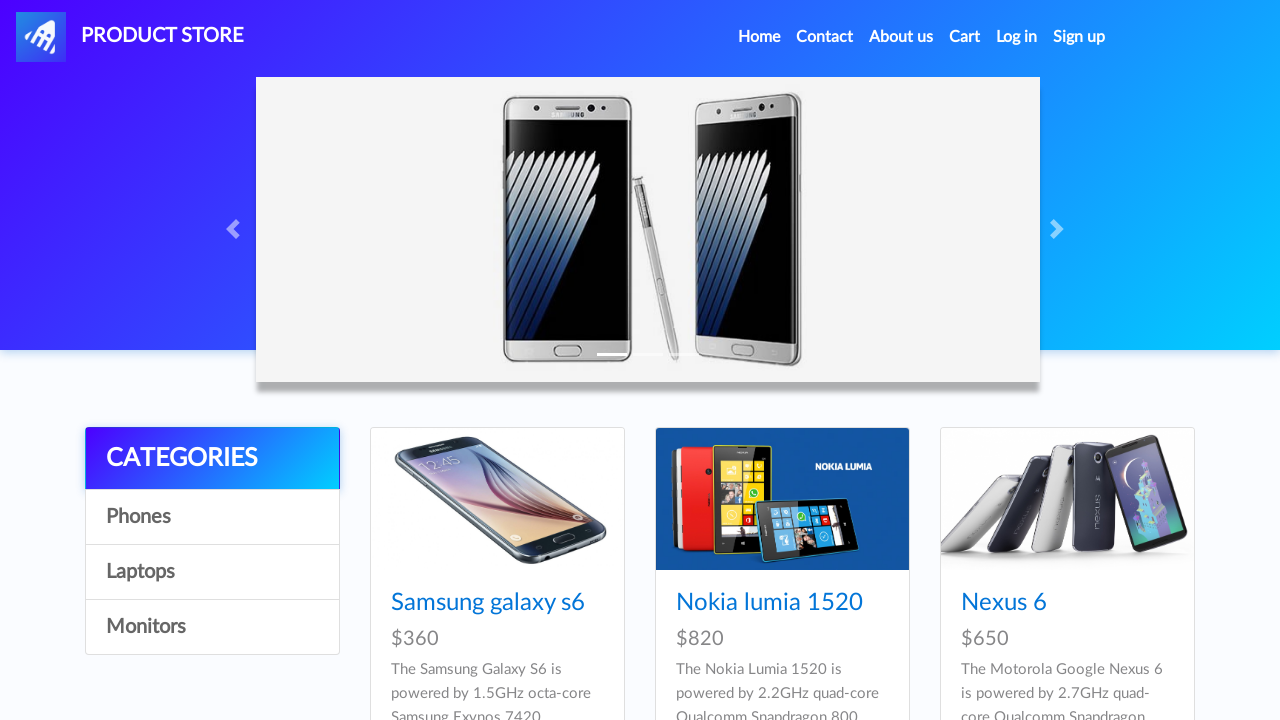

Product items loaded - verified product containers are displayed
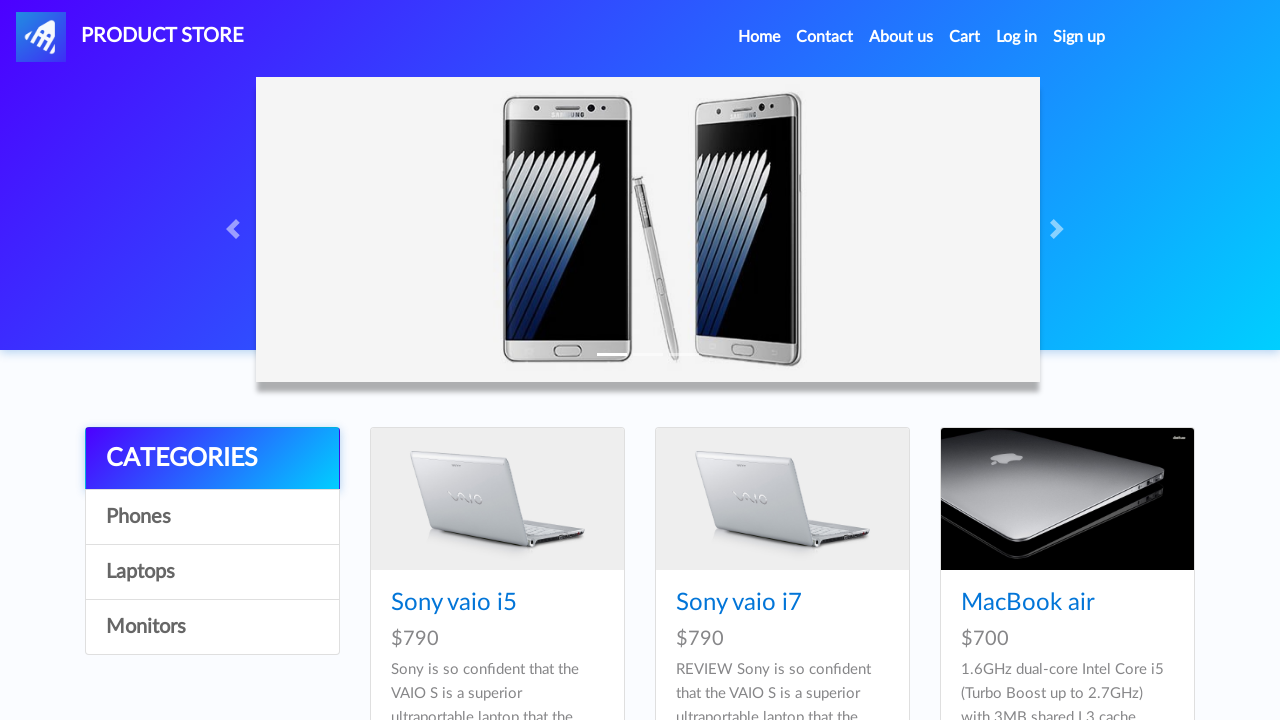

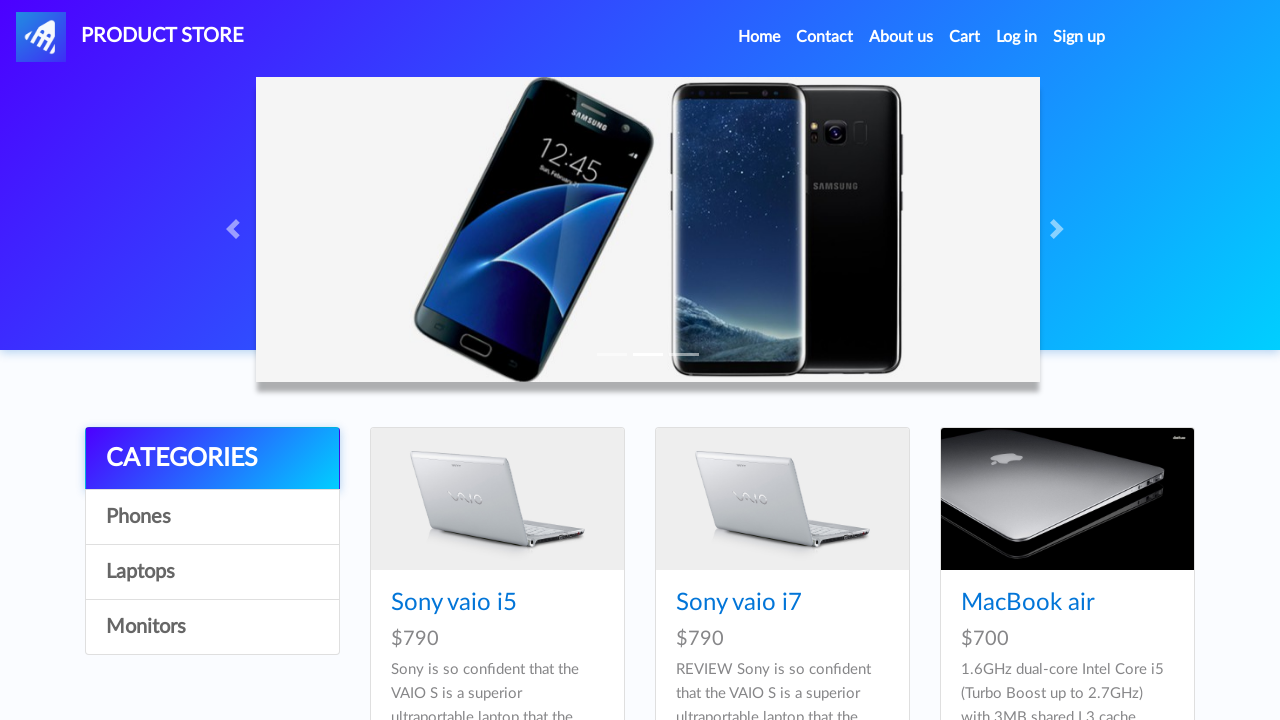